Tests checkbox toggle functionality by clicking a checkbox to select it, then clicking again to deselect it

Starting URL: https://v1.training-support.net/selenium/dynamic-controls

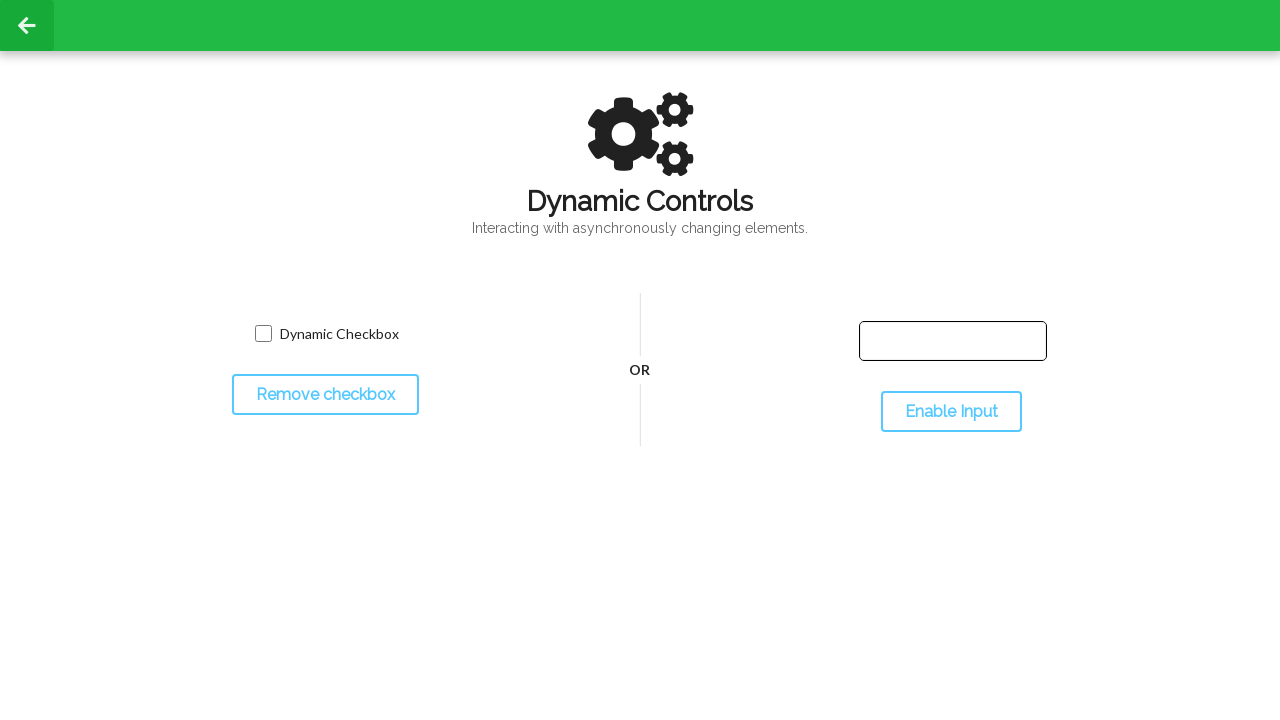

Clicked checkbox to select it at (263, 334) on input[name='toggled']
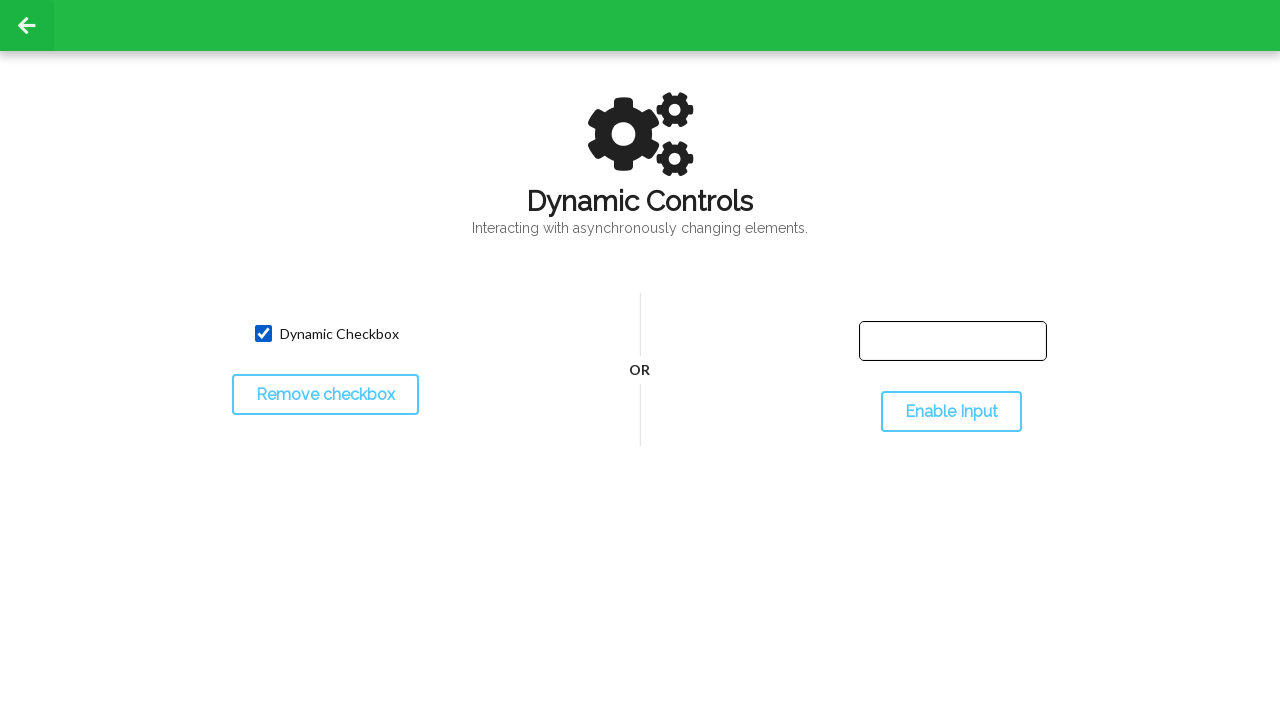

Clicked checkbox again to deselect it at (263, 334) on input[name='toggled']
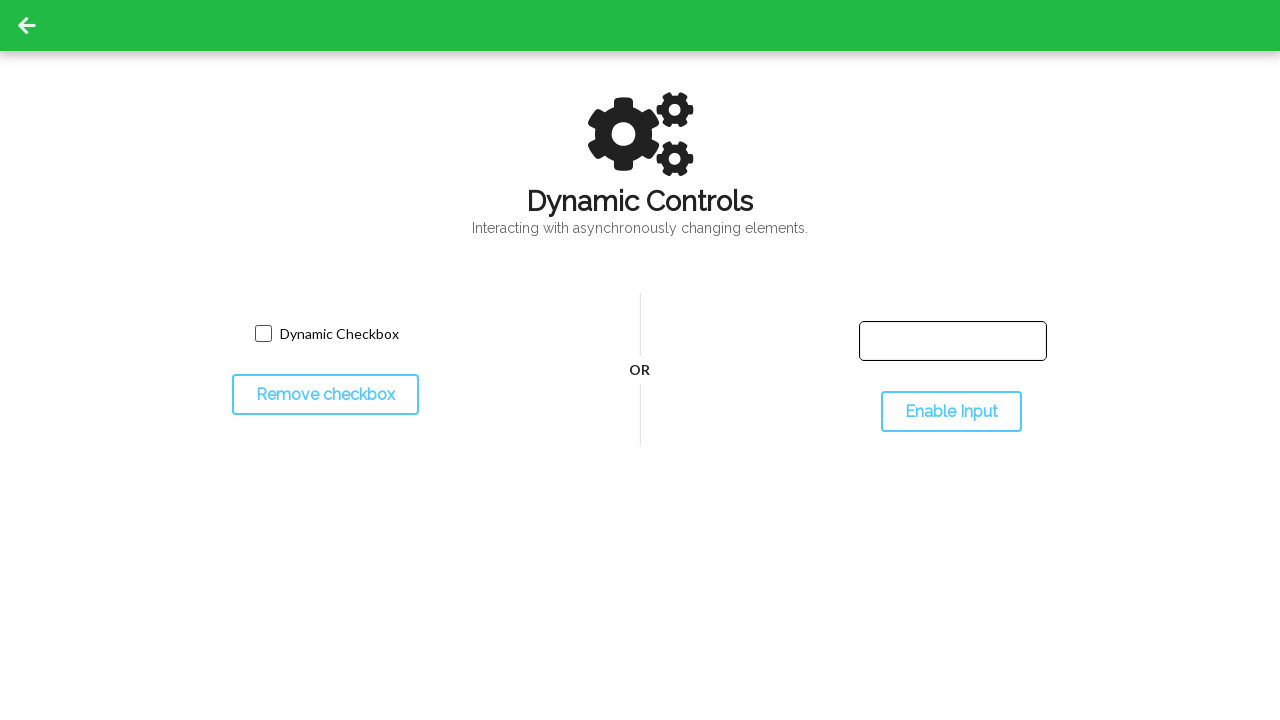

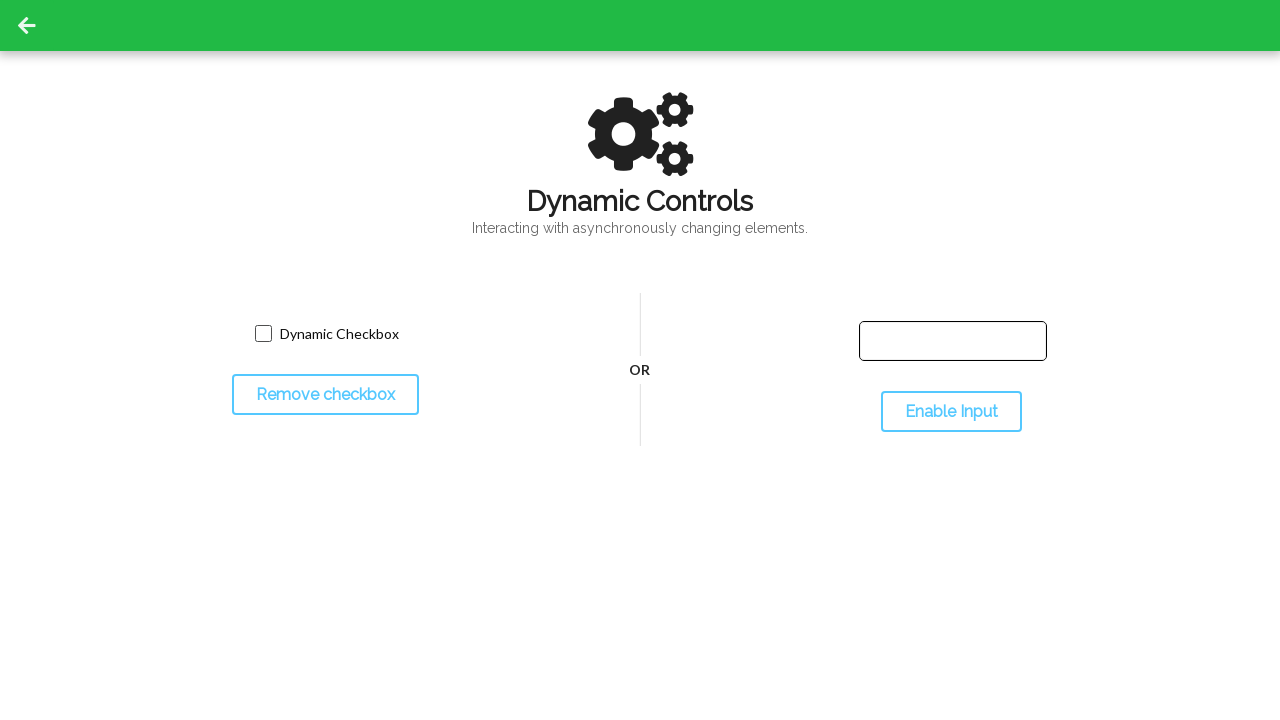